Navigates to an OpenCart demo site and verifies the page title and URL are loaded correctly

Starting URL: https://naveenautomationlabs.com/opencart/

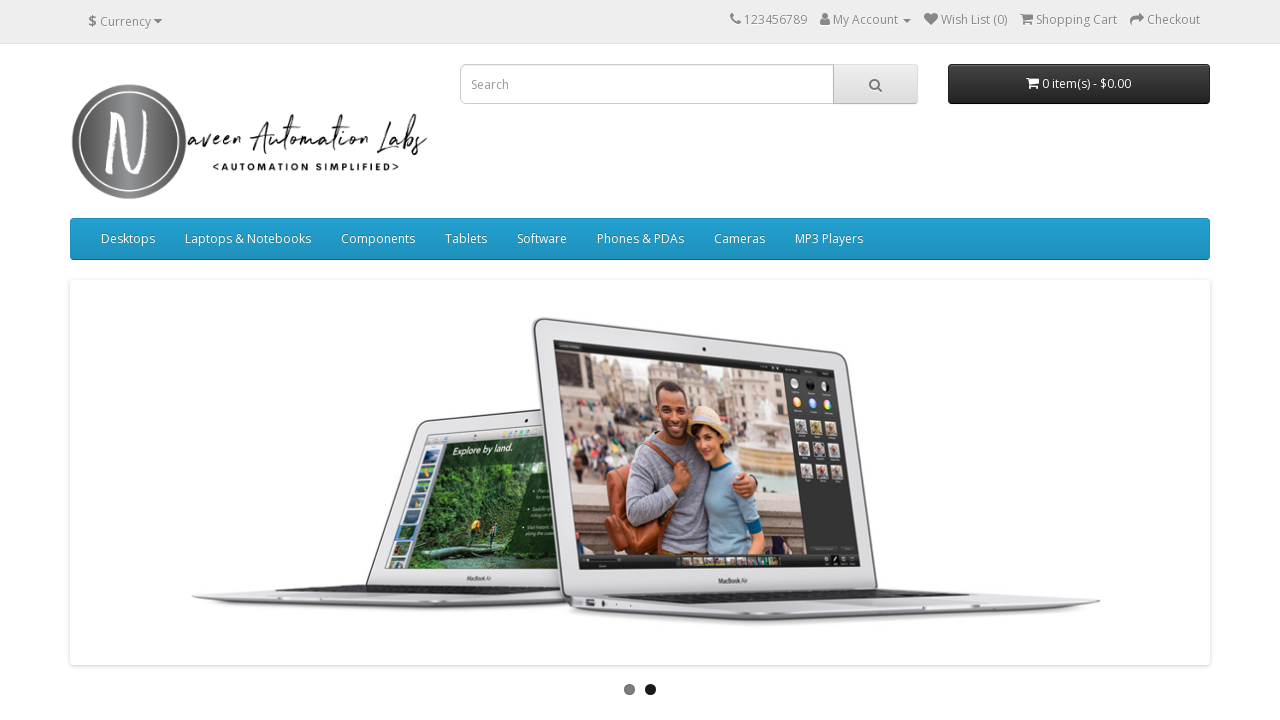

Retrieved page title
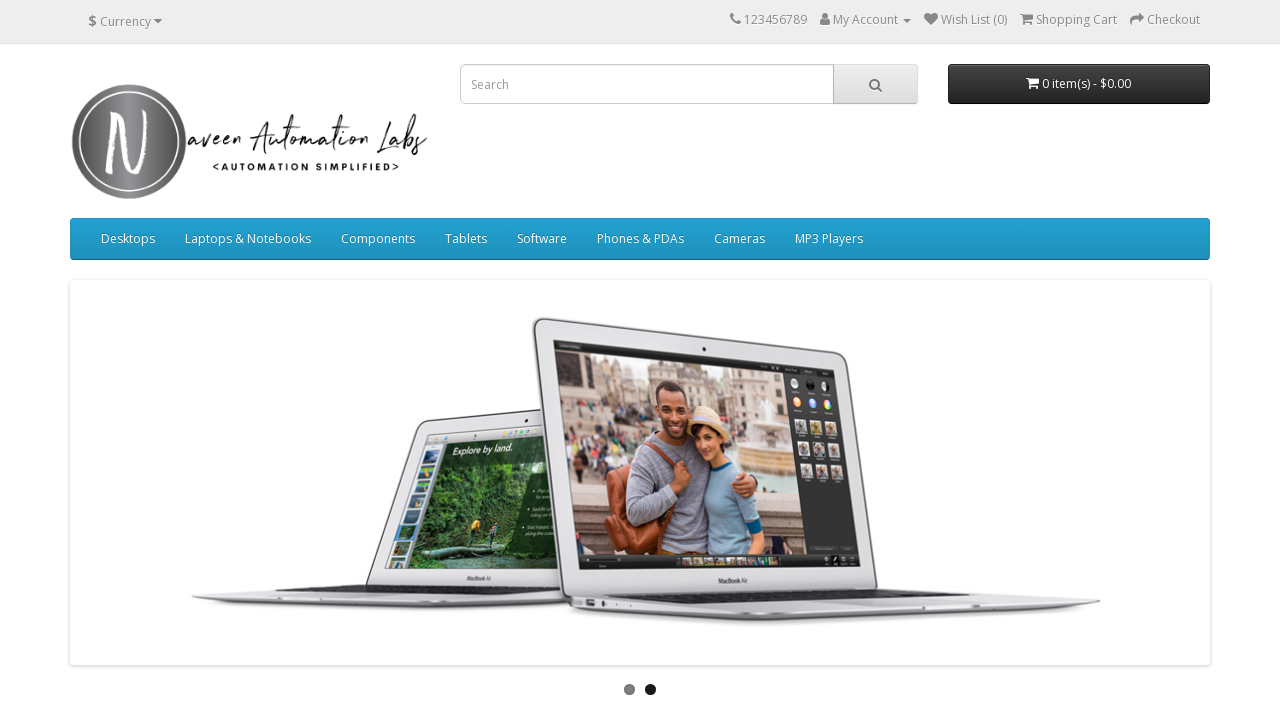

Page title verification passed - title is 'Your Store'
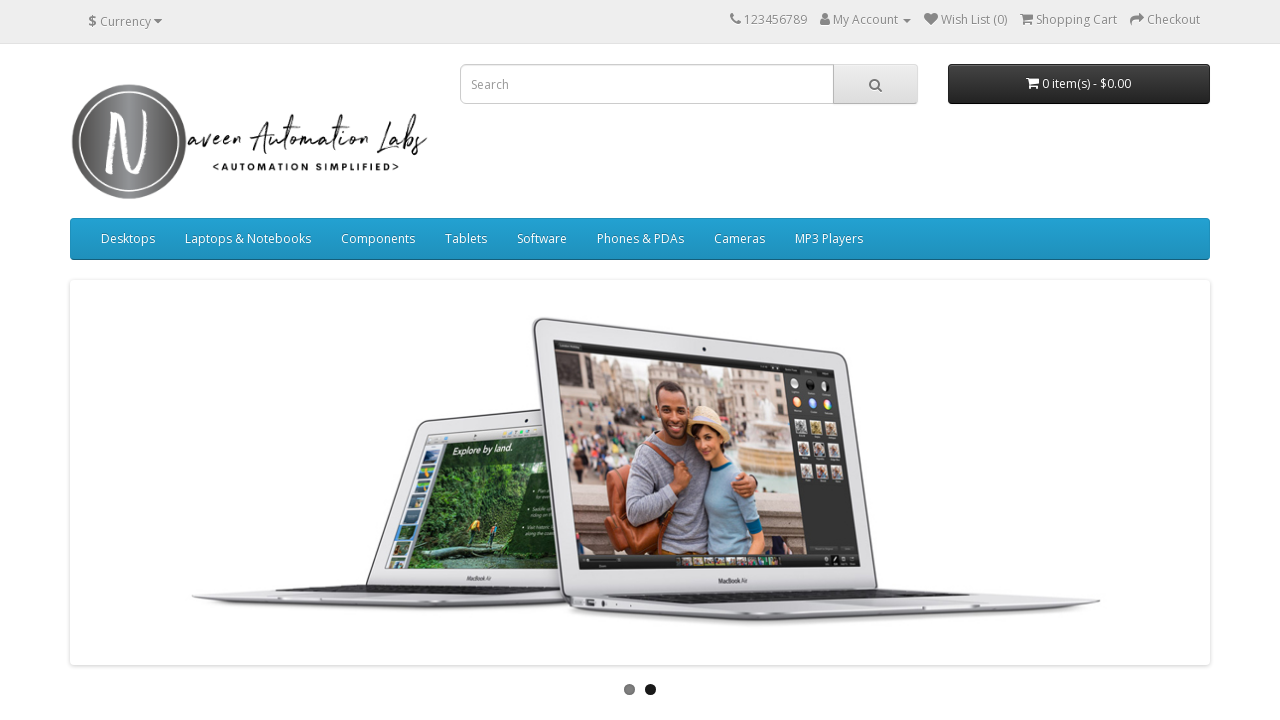

Retrieved current page URL
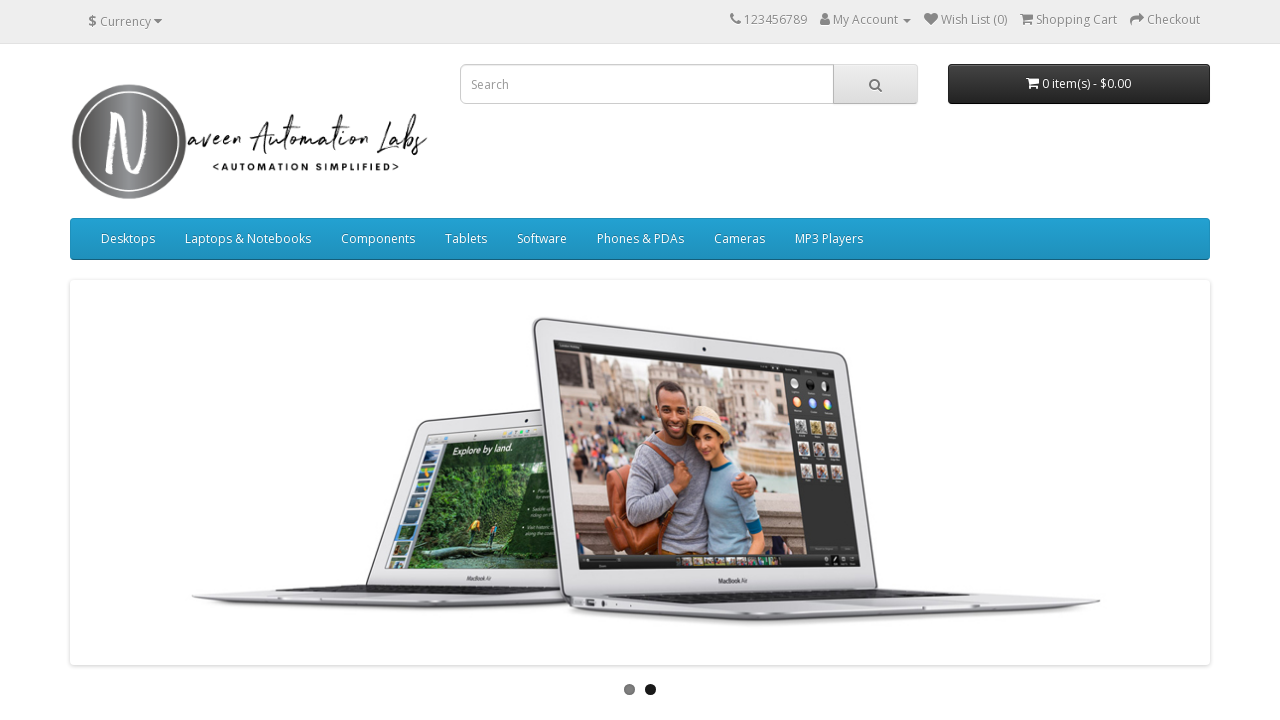

Page URL verification passed - URL contains 'naveenautomationlabs.com/opencart'
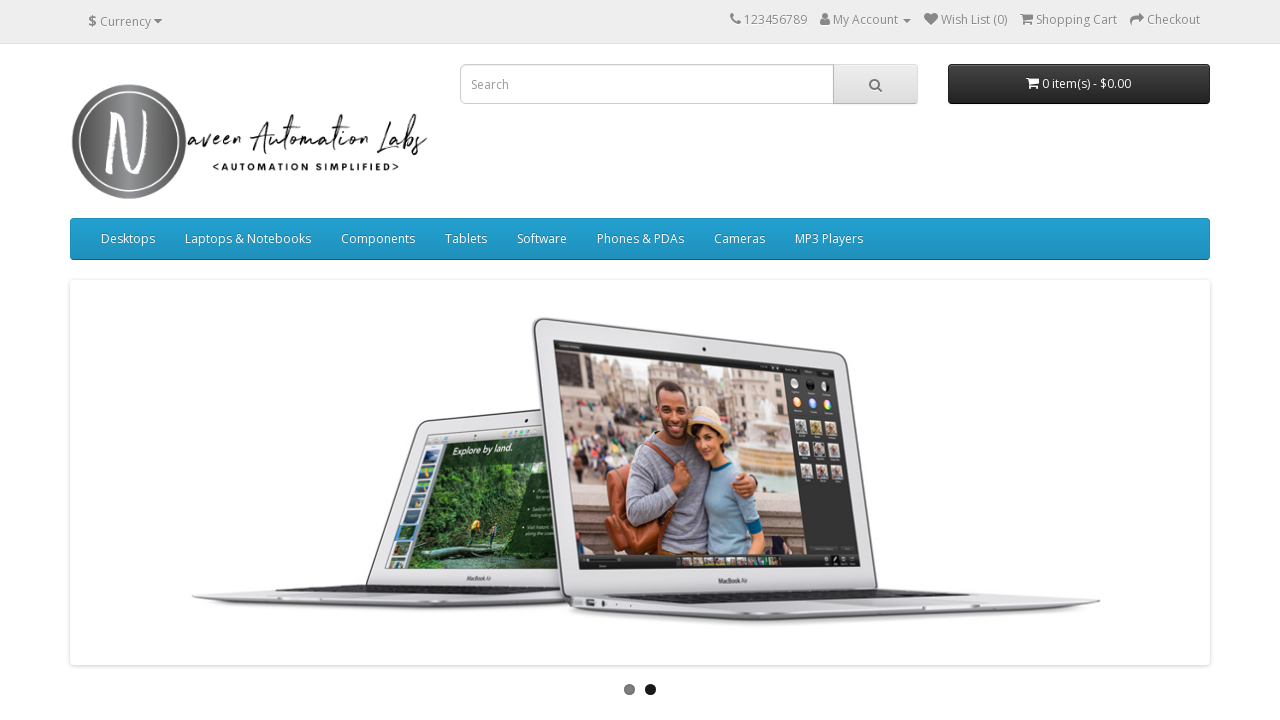

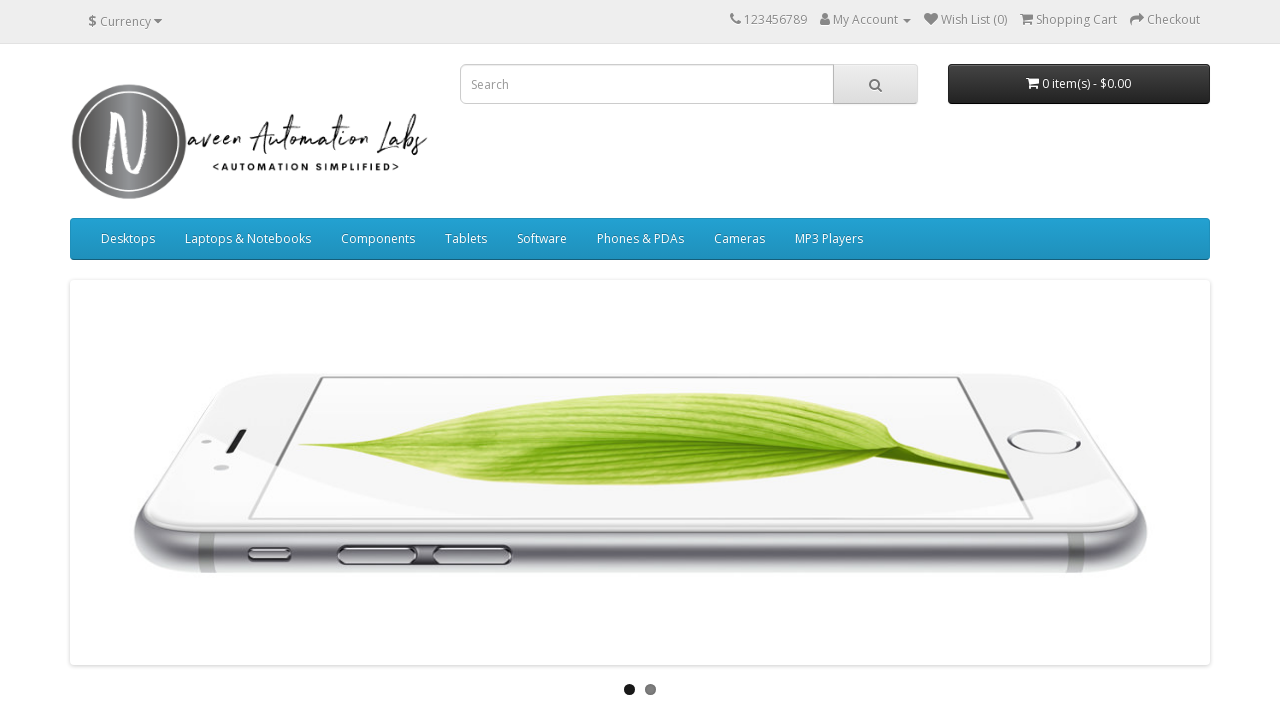